Tests handling a modern custom alert modal by clicking to open it and then closing it

Starting URL: https://letcode.in/alert

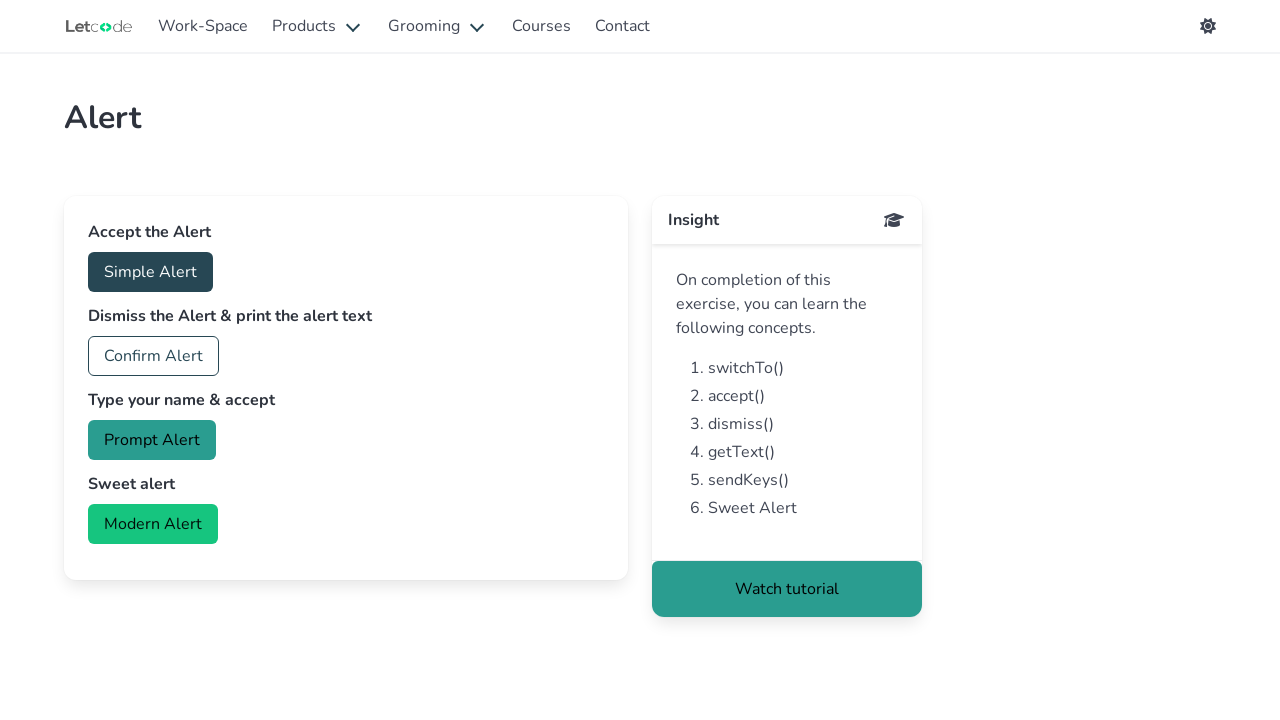

Clicked button to open modern sweet alert modal at (153, 524) on button#modern
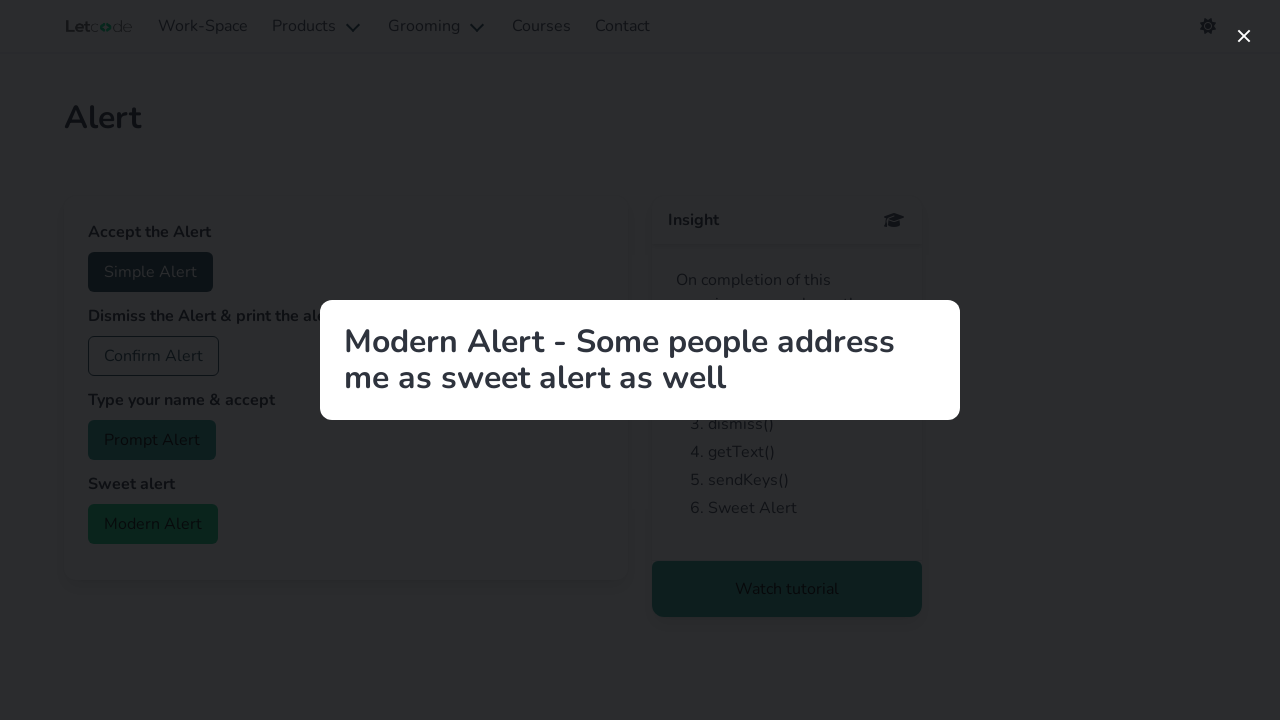

Modern alert modal became visible
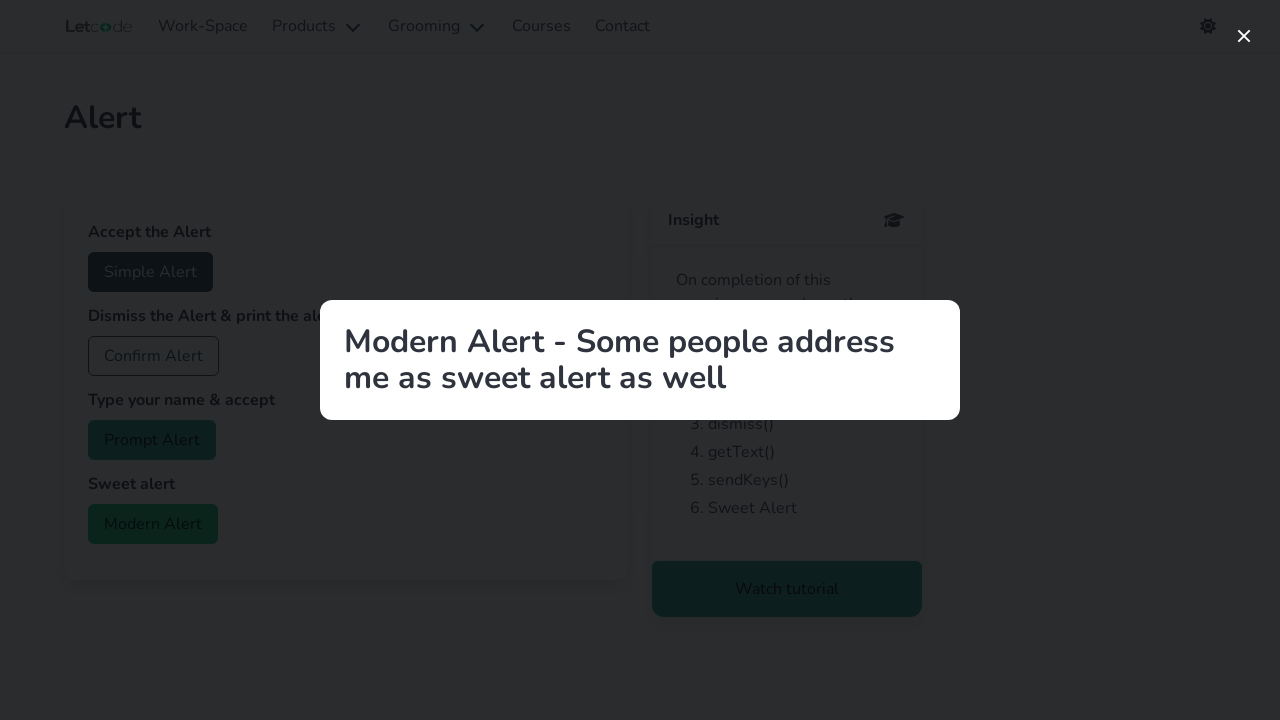

Clicked close button to dismiss the modal at (1244, 36) on button.modal-close
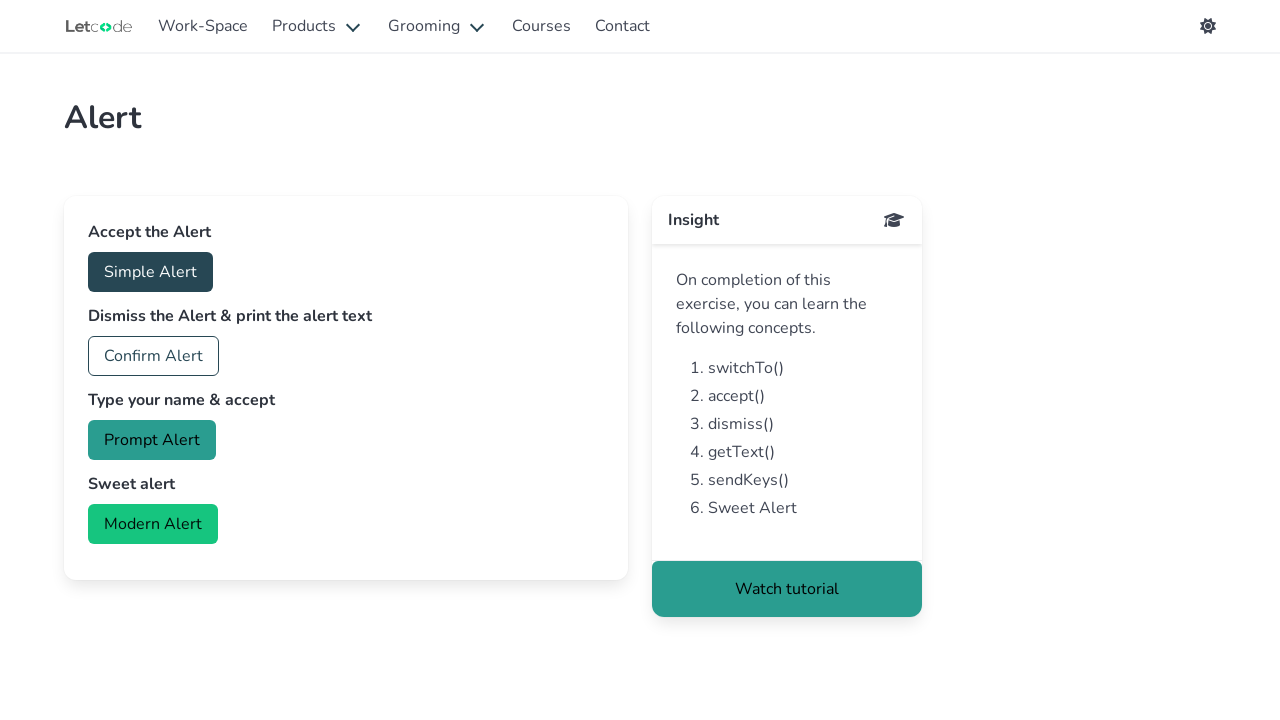

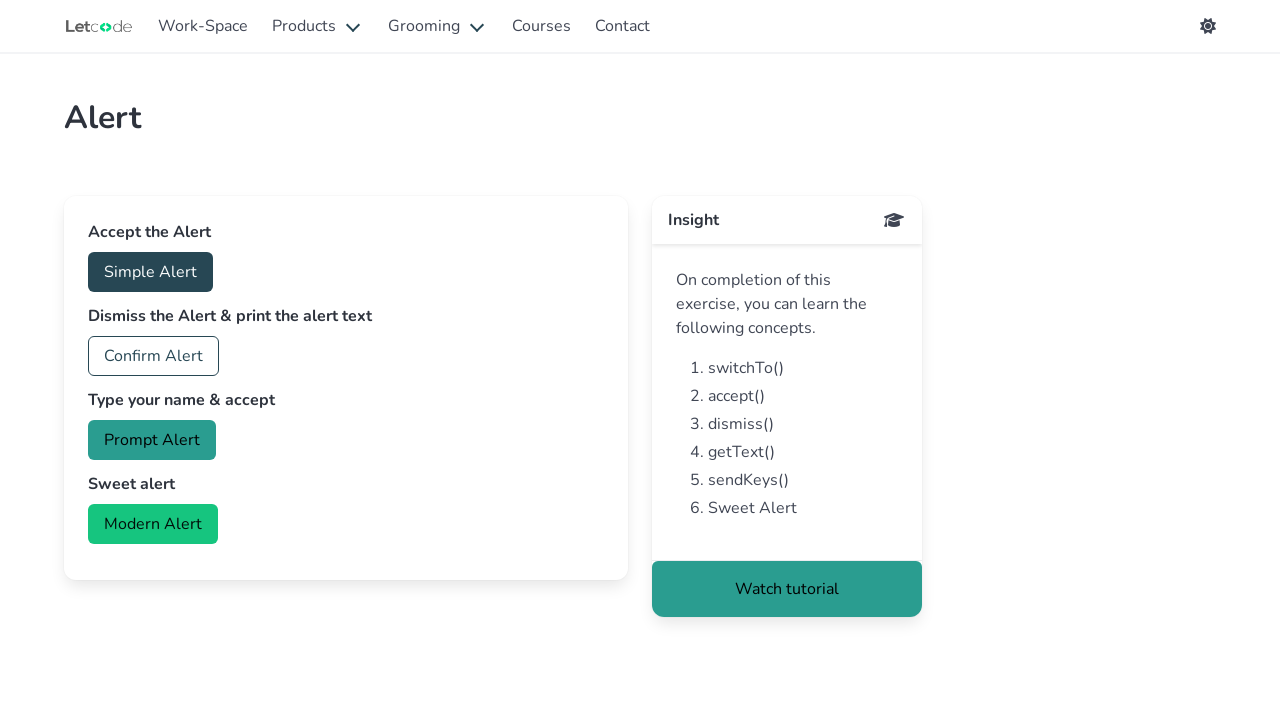